Tests that the Clear Completed button displays correct text when items are completed

Starting URL: https://demo.playwright.dev/todomvc

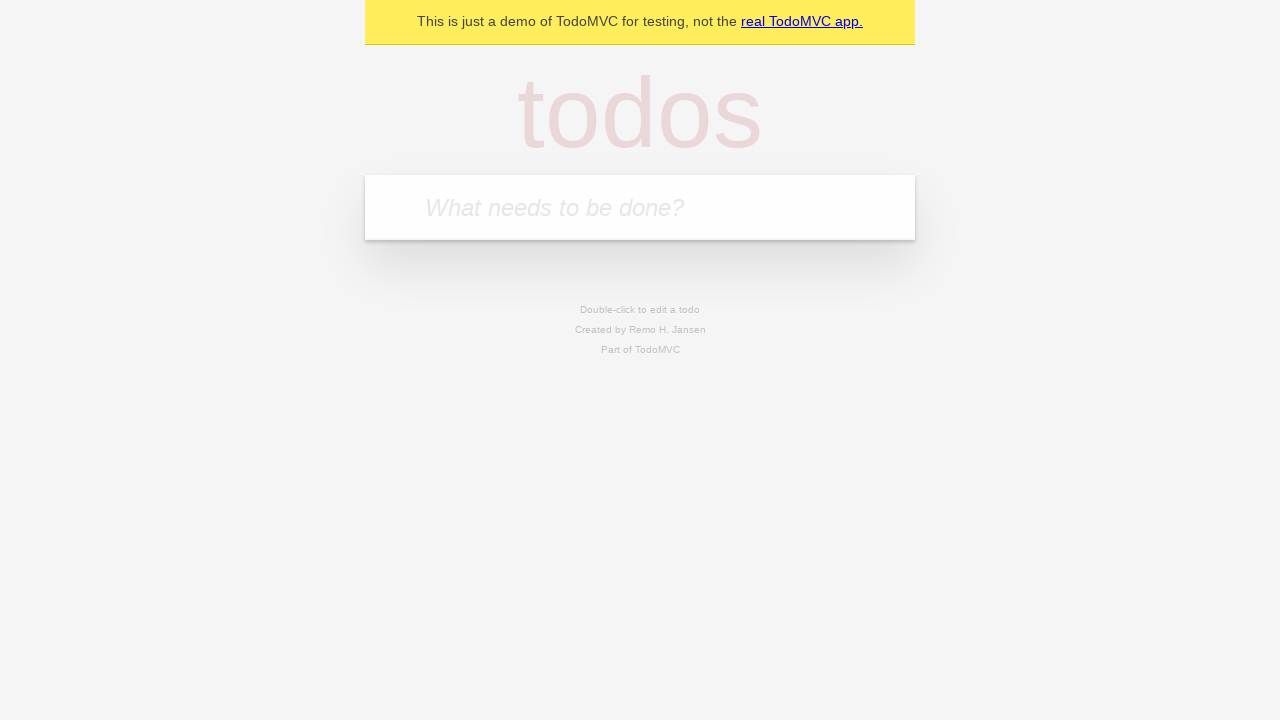

Filled input field with first todo 'buy some cheese' on internal:attr=[placeholder="What needs to be done?"i]
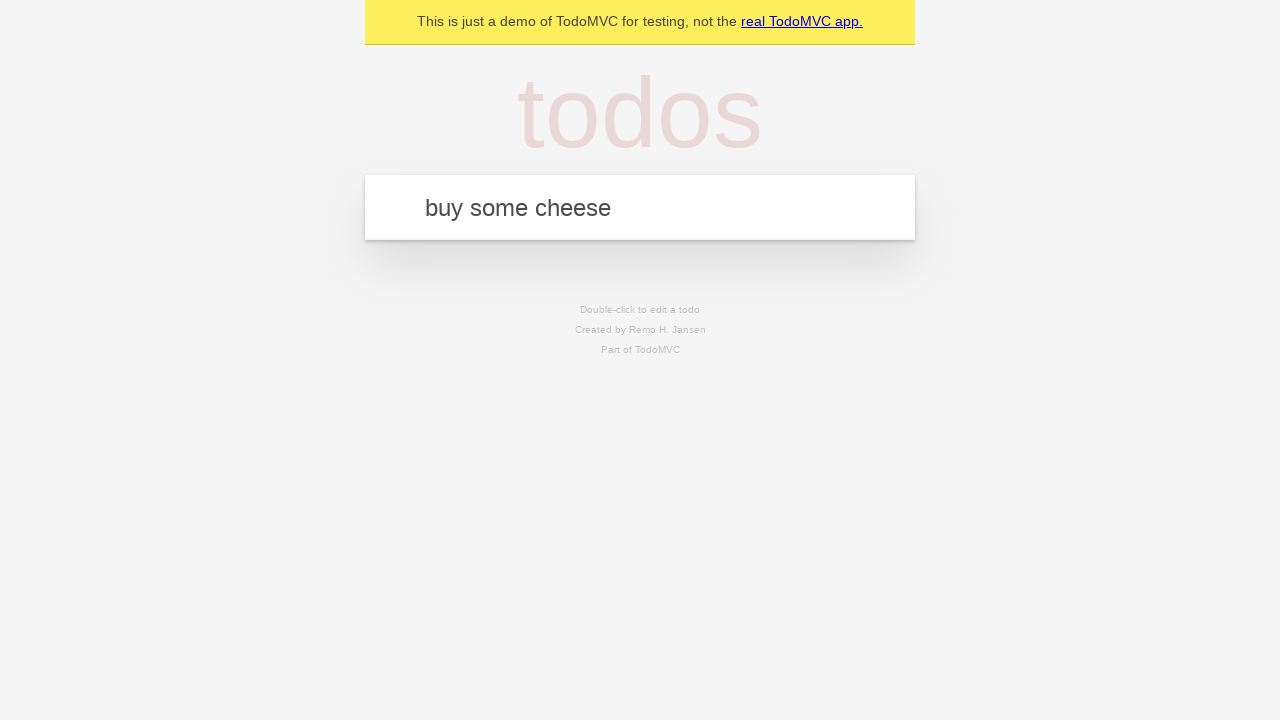

Pressed Enter to add first todo on internal:attr=[placeholder="What needs to be done?"i]
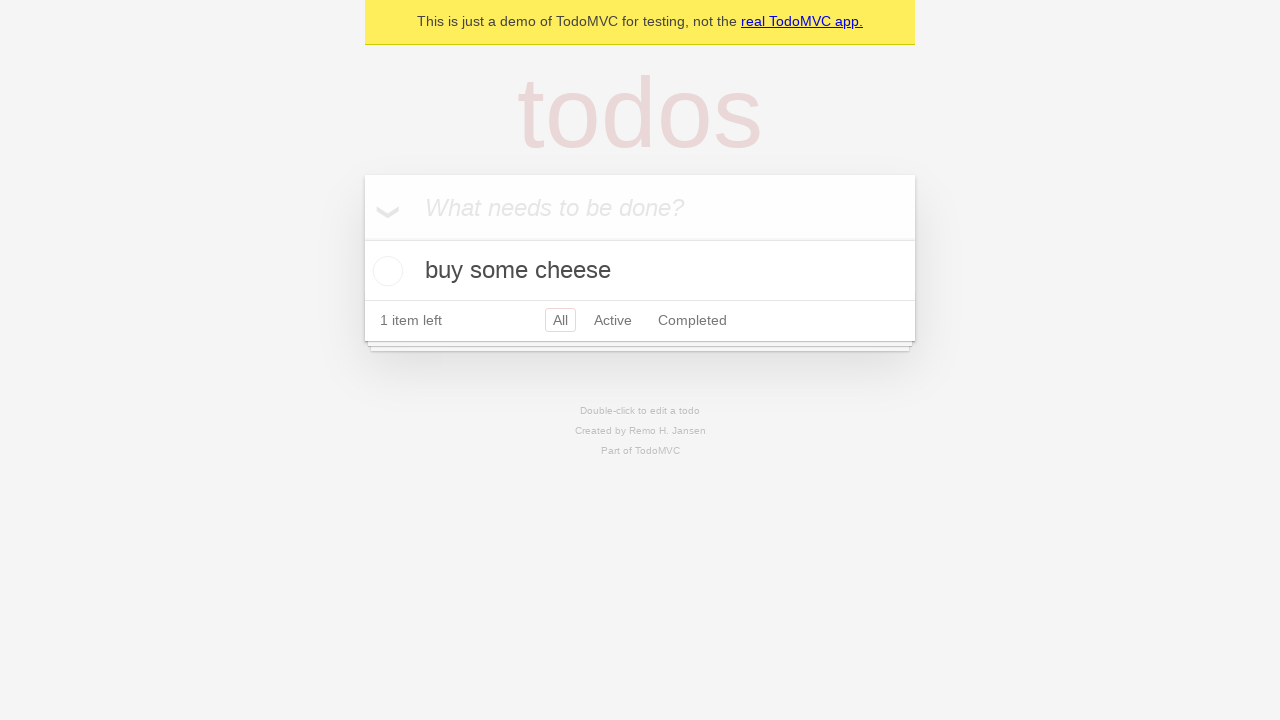

Filled input field with second todo 'feed the cat' on internal:attr=[placeholder="What needs to be done?"i]
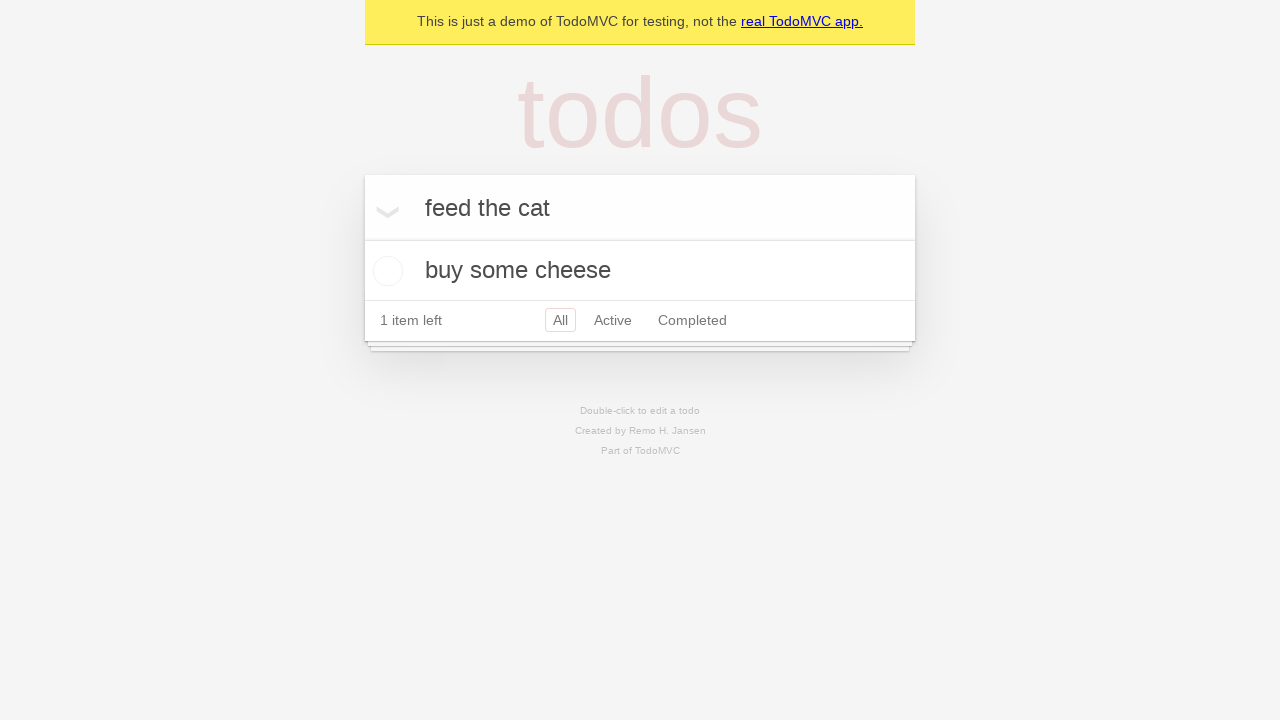

Pressed Enter to add second todo on internal:attr=[placeholder="What needs to be done?"i]
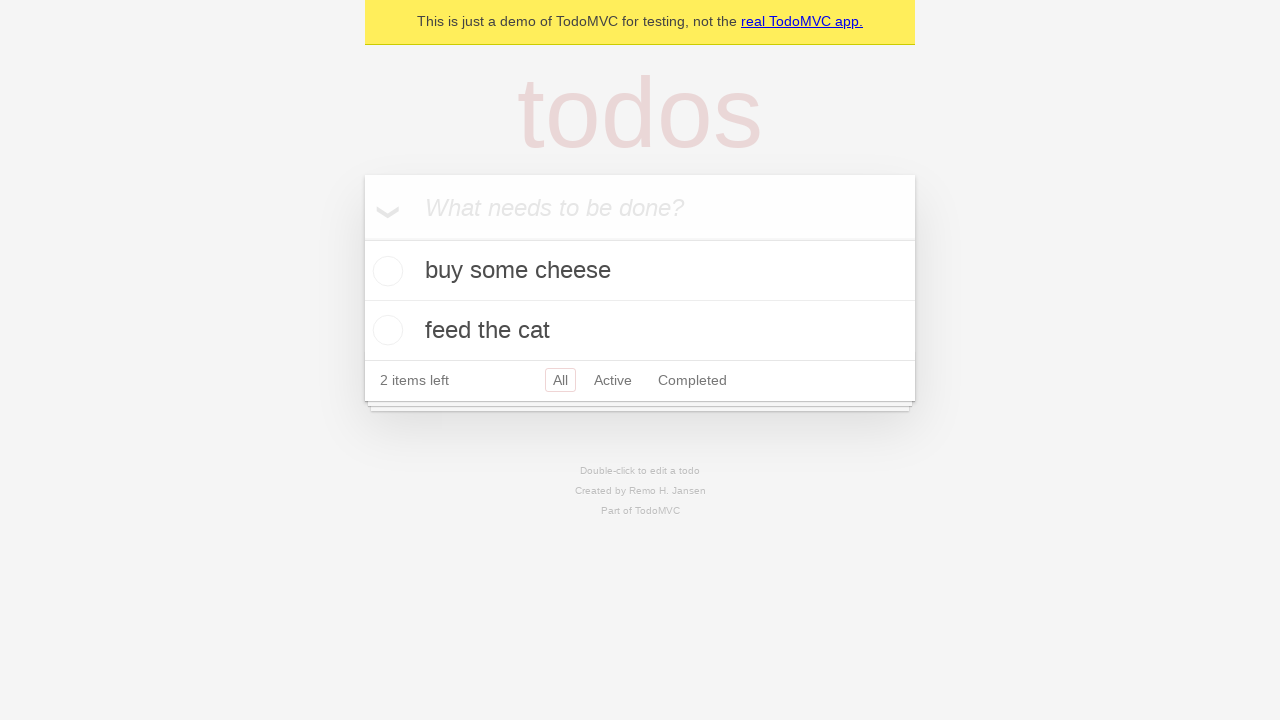

Filled input field with third todo 'book a doctors appointment' on internal:attr=[placeholder="What needs to be done?"i]
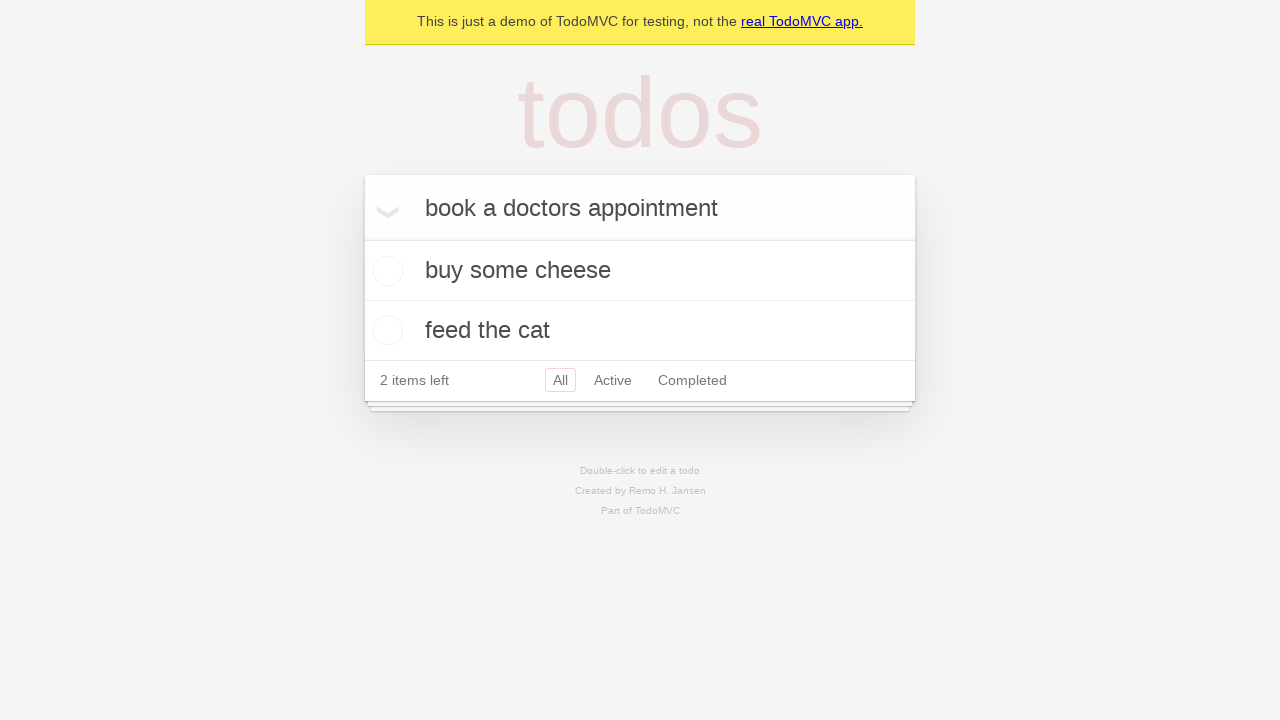

Pressed Enter to add third todo on internal:attr=[placeholder="What needs to be done?"i]
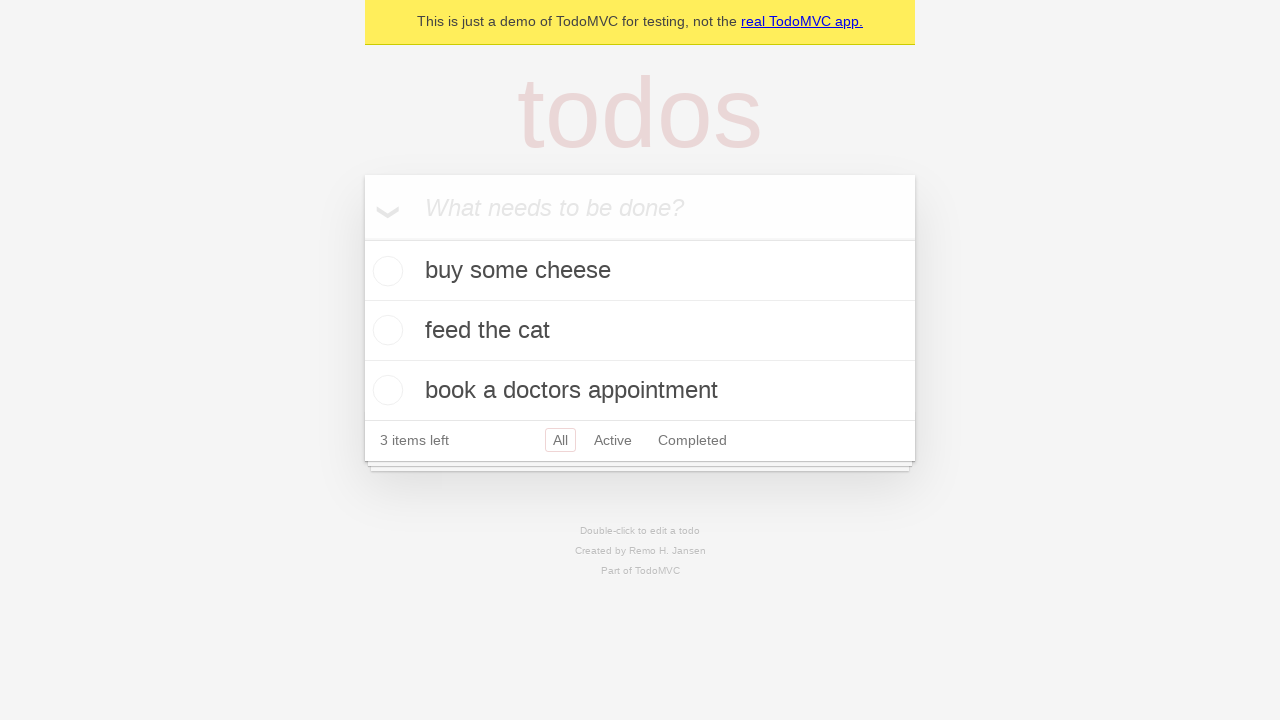

Checked the first todo item to mark it as completed at (385, 271) on .todo-list li .toggle >> nth=0
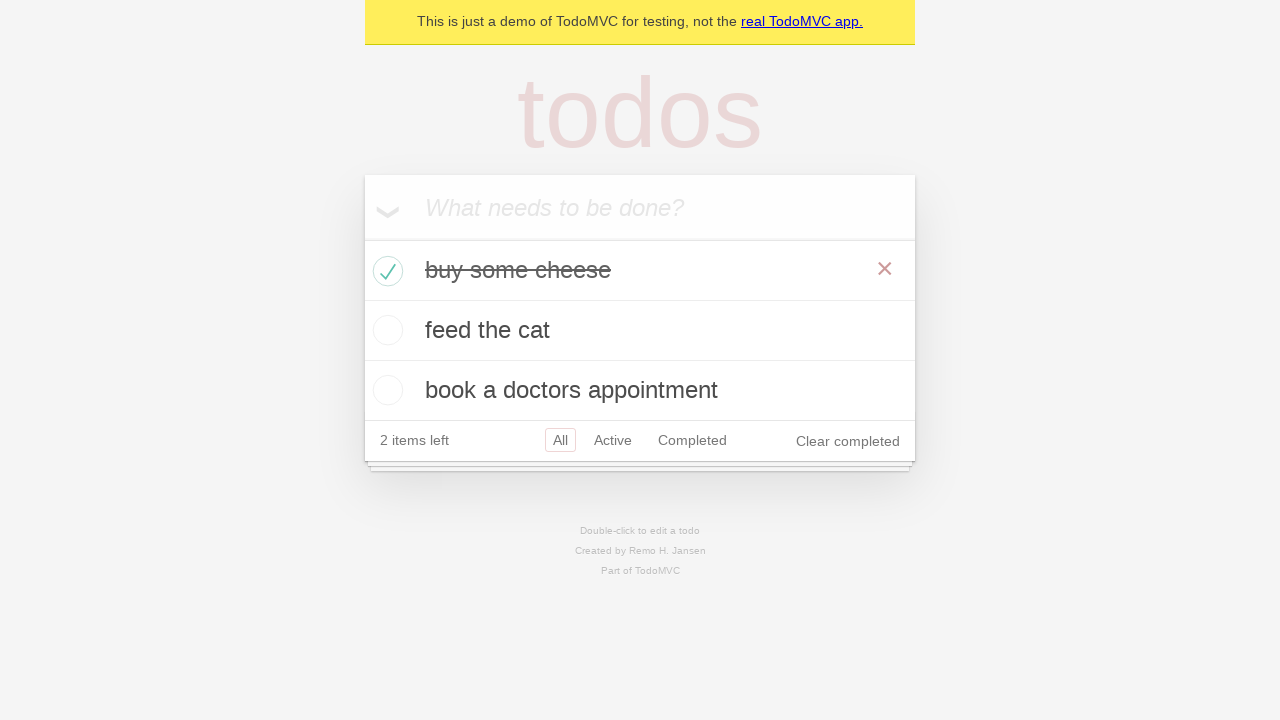

Clear completed button appeared after marking todo as completed
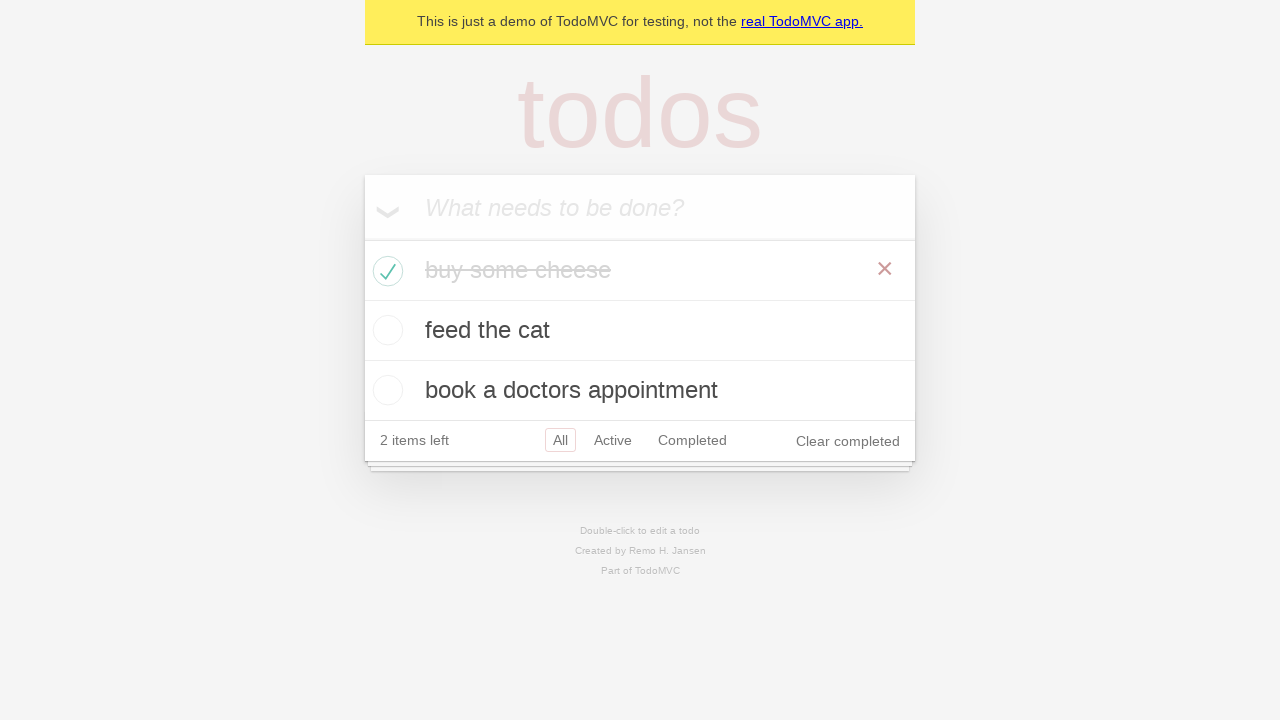

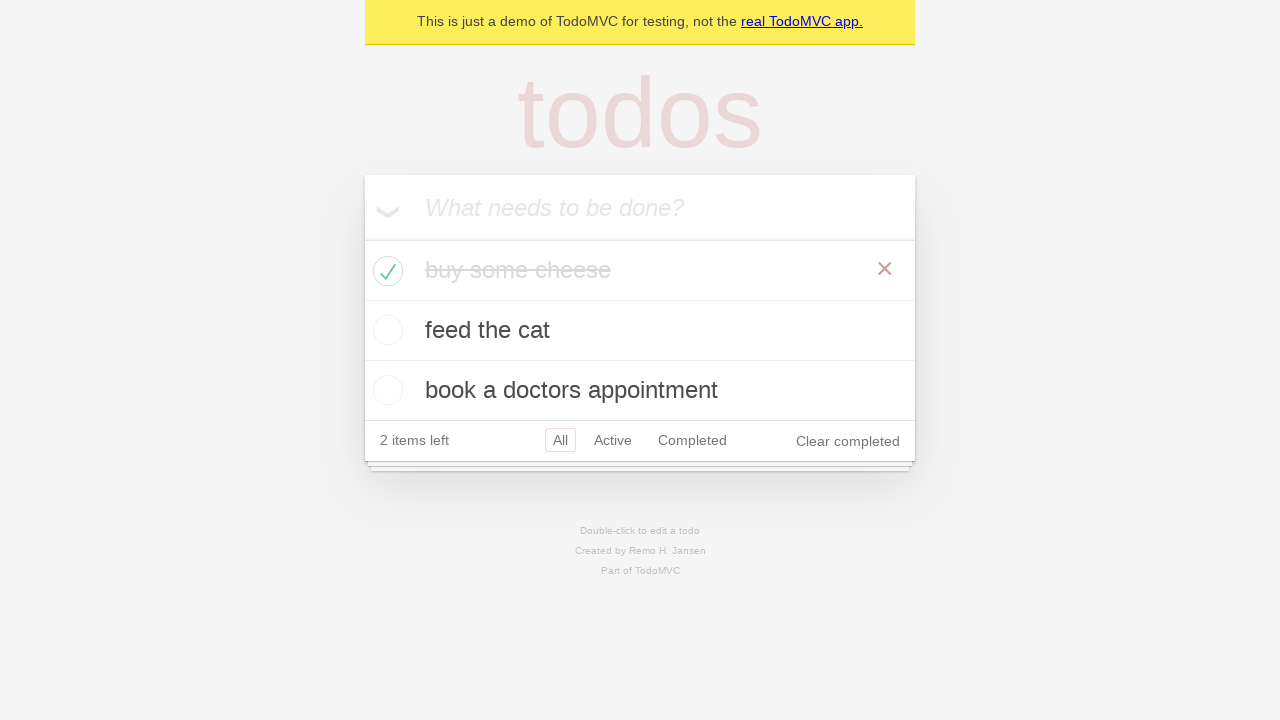